Tests JavaScript prompt alert functionality by clicking a button to trigger a prompt, entering text, and accepting it

Starting URL: https://v1.training-support.net/selenium/javascript-alerts

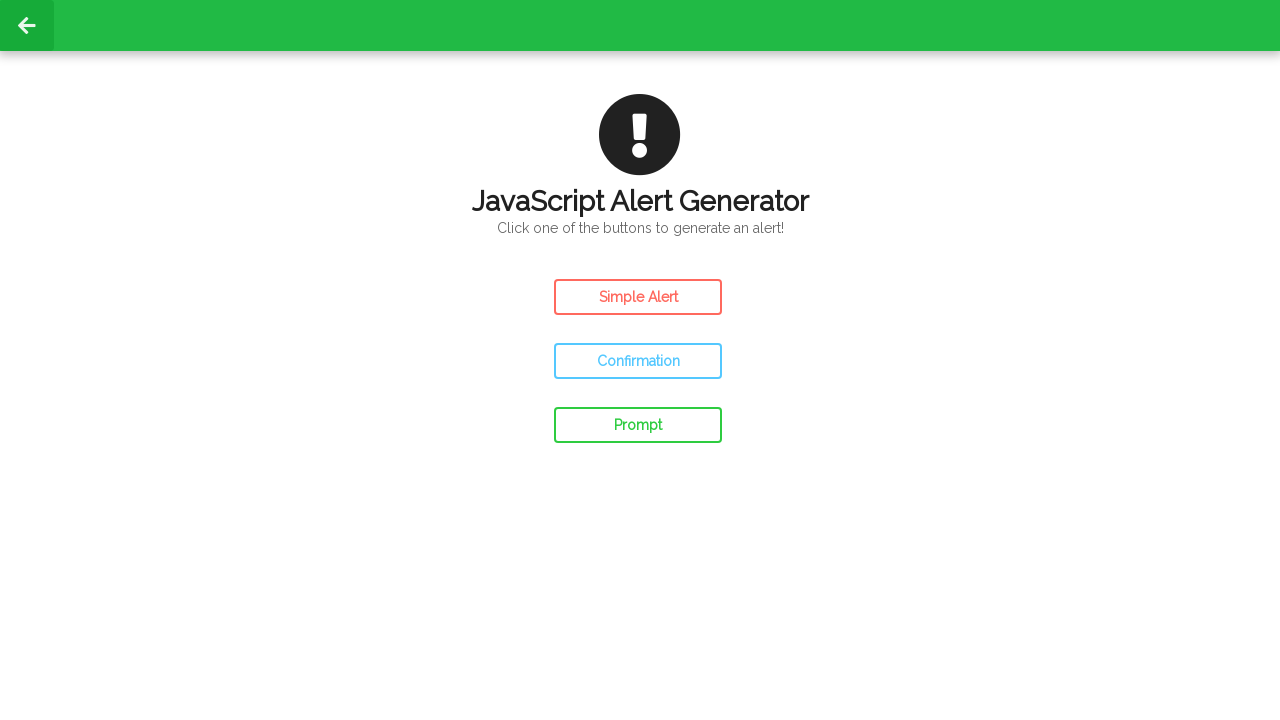

Clicked the prompt button to trigger the dialog at (638, 425) on #prompt
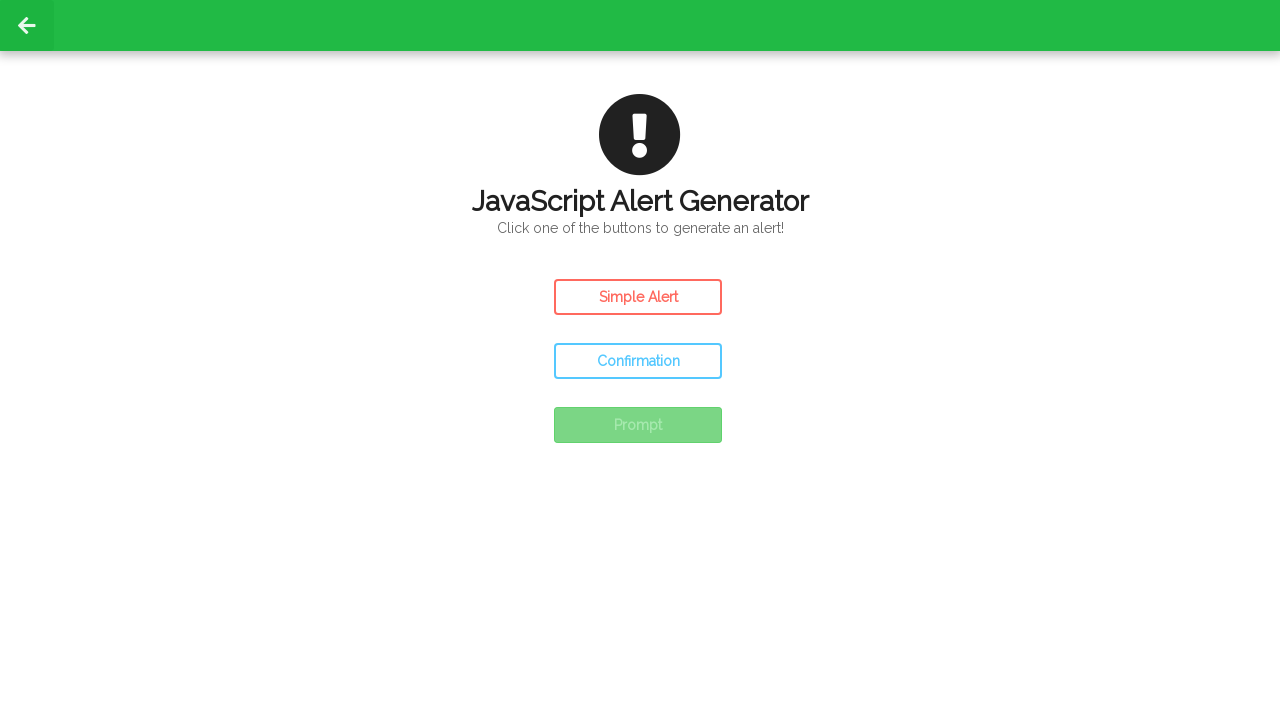

Set up dialog handler to accept prompt with 'Python'
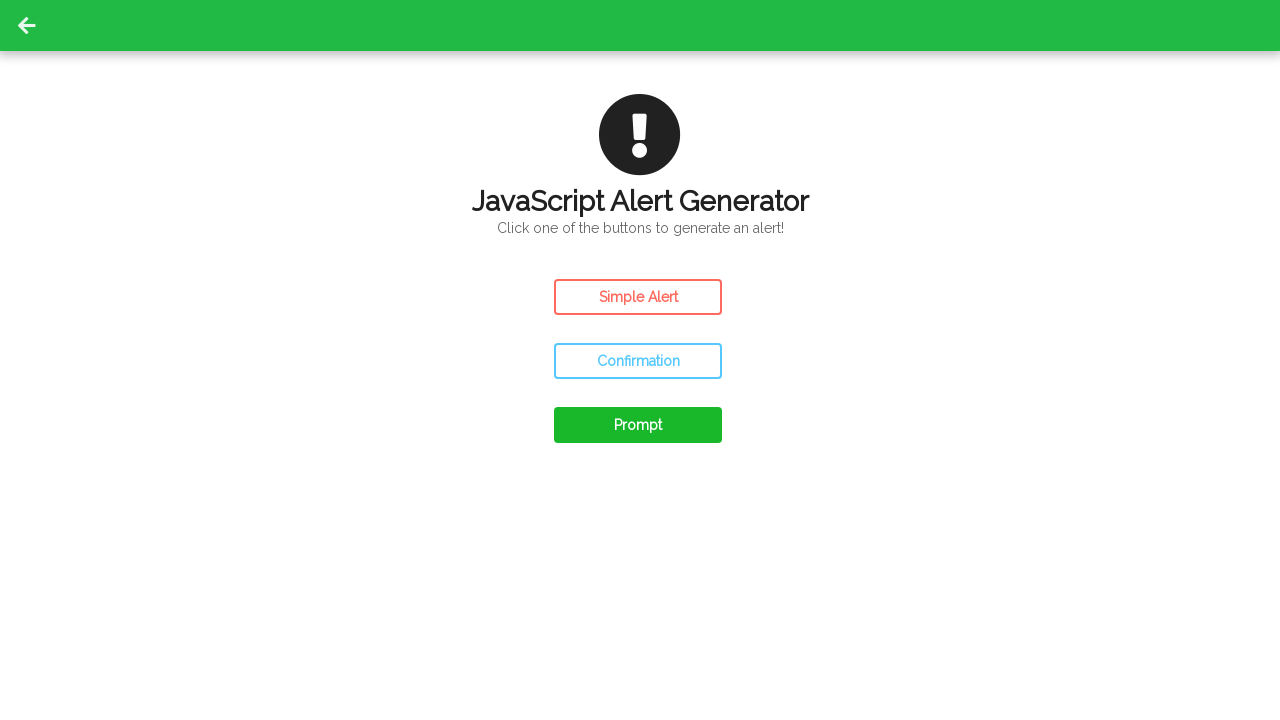

Re-triggered prompt button via JavaScript evaluation
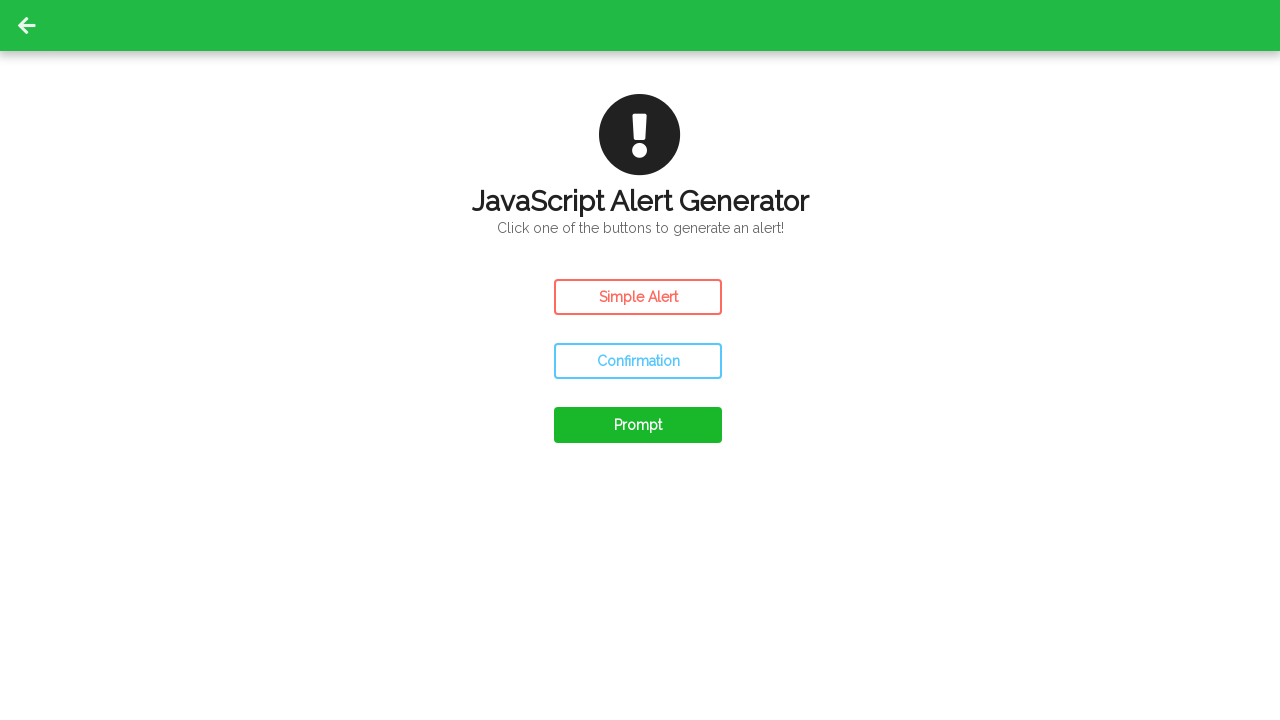

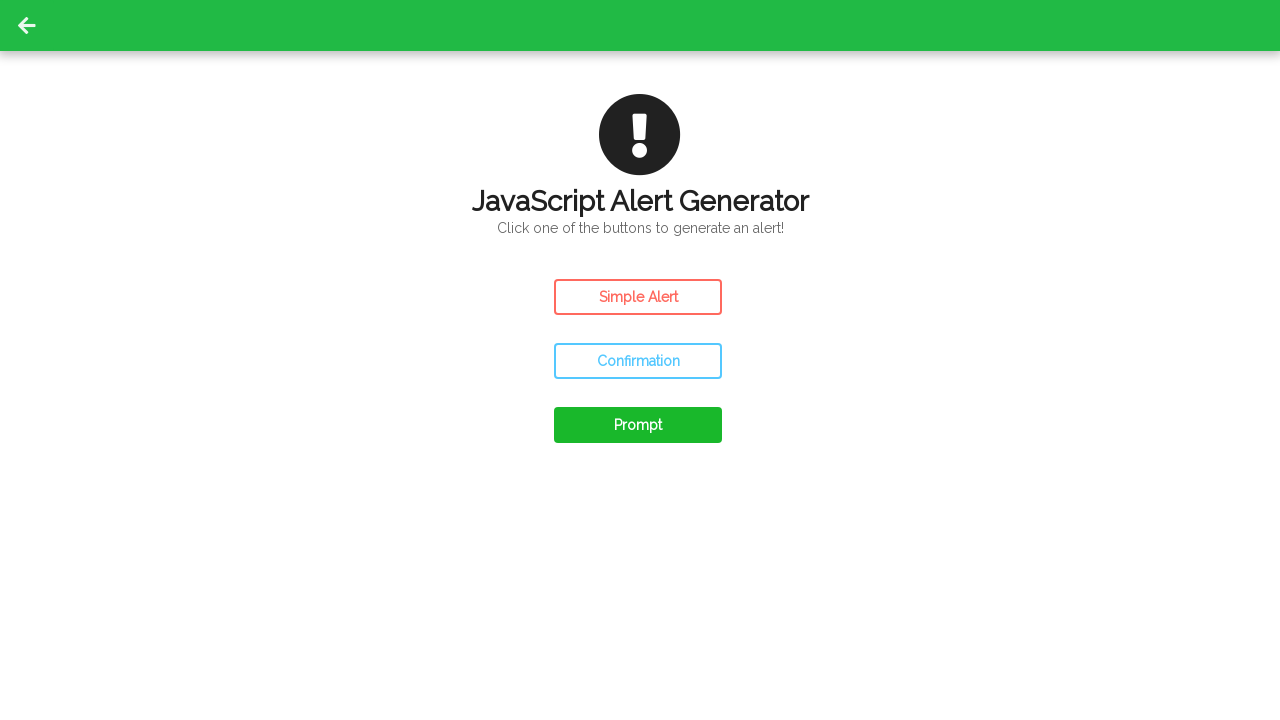